Tests alert handling functionality by triggering confirmation alerts and handling them with both accept and dismiss actions

Starting URL: https://training-support.net/webelements/alerts

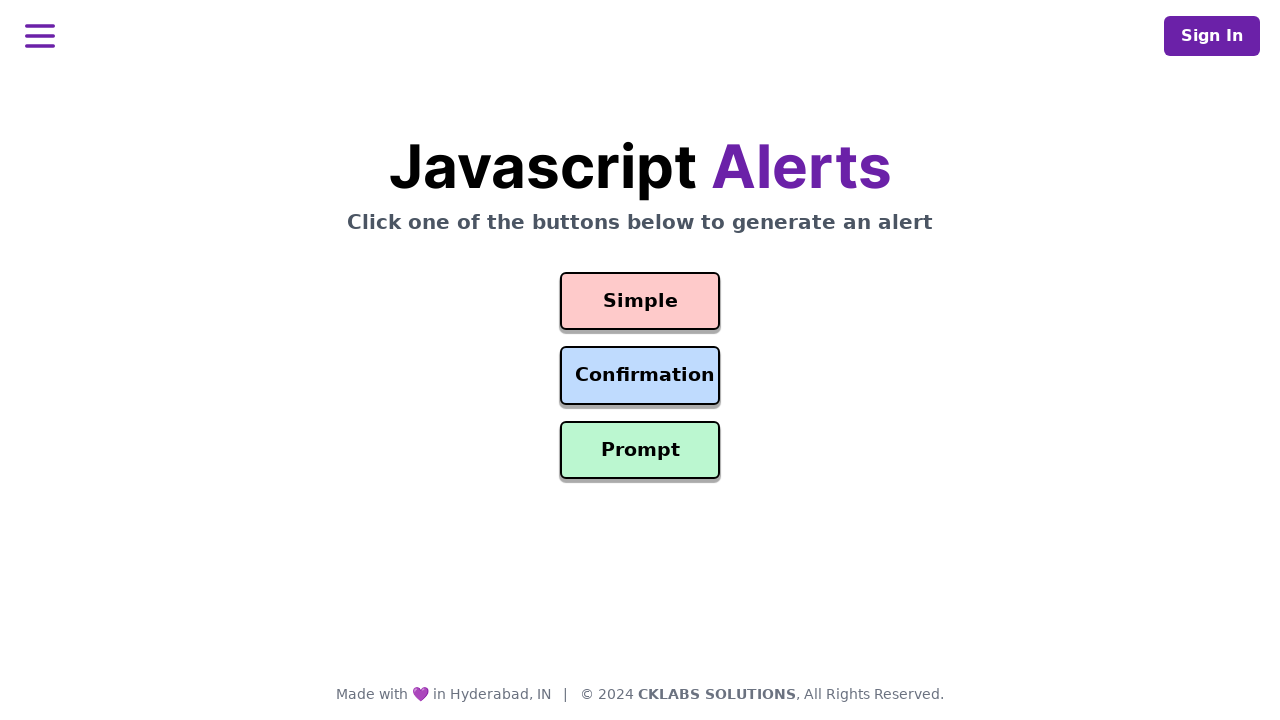

Retrieved initial result text from alert result element
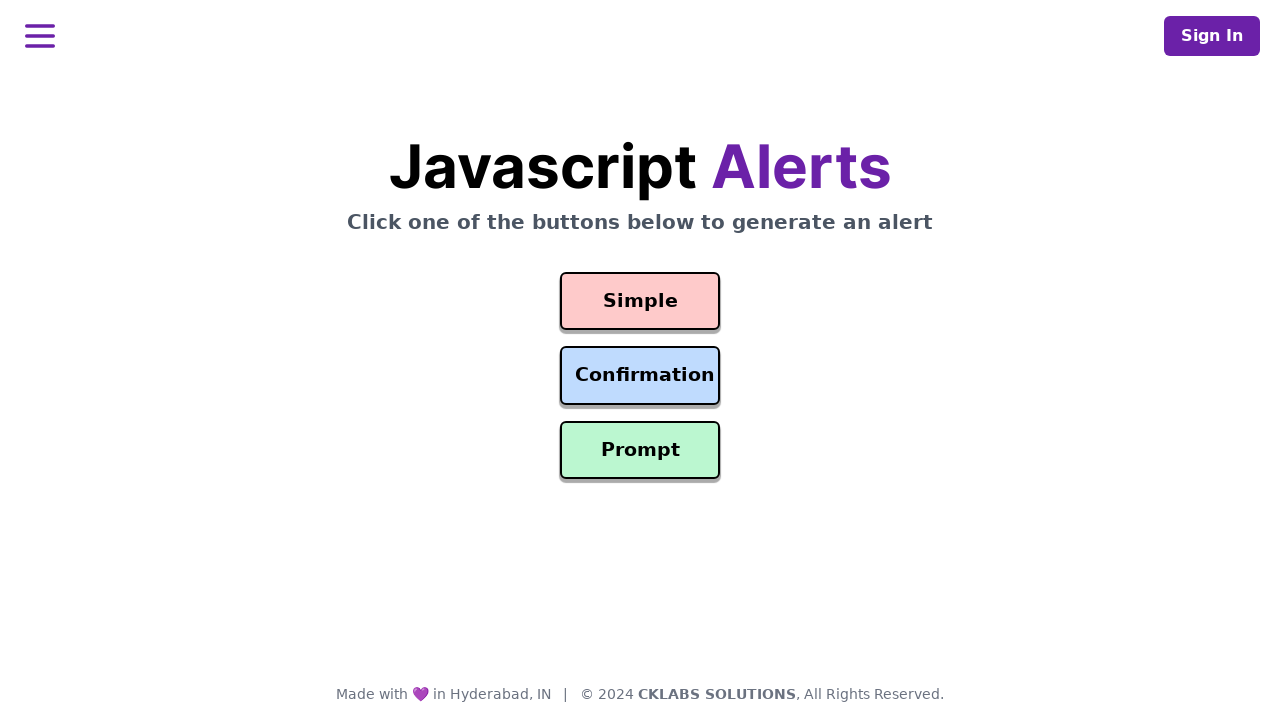

Clicked confirmation button to trigger first alert at (640, 376) on #confirmation
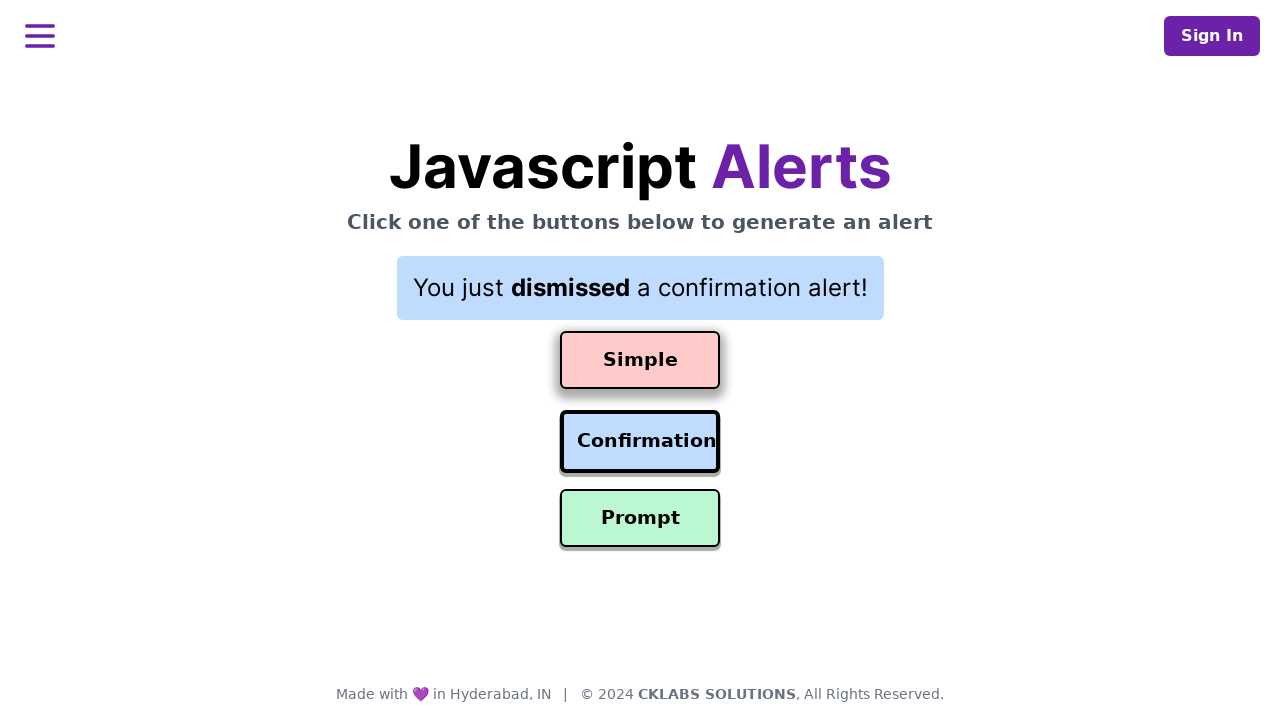

Set up dialog handler to accept alerts
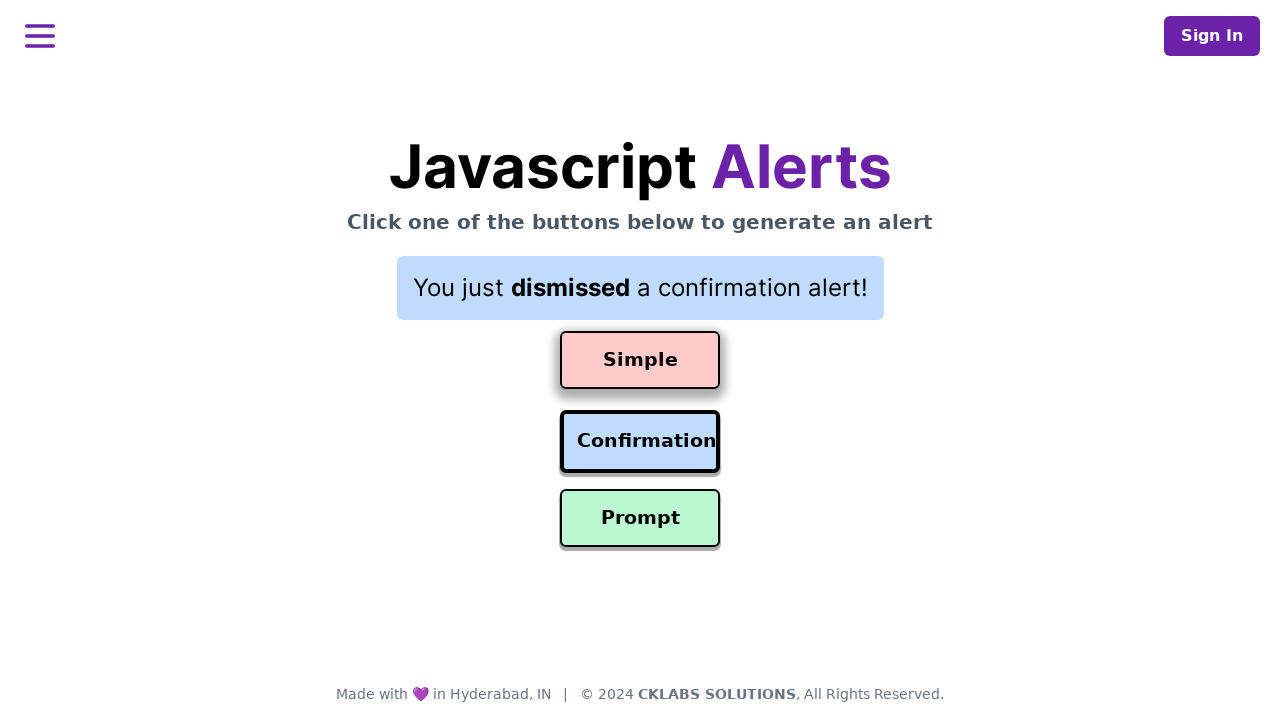

Re-triggered confirmation button to activate alert with accept handler at (640, 442) on #confirmation
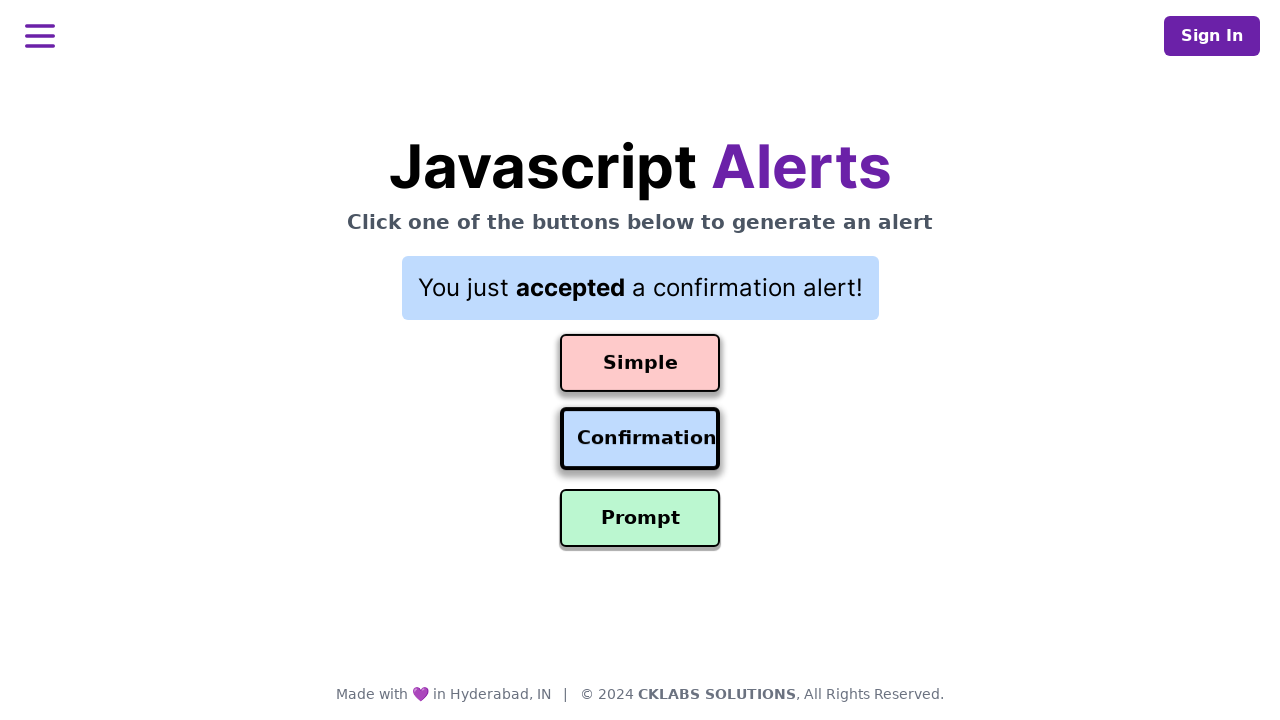

Waited 500ms for result to update after accepting alert
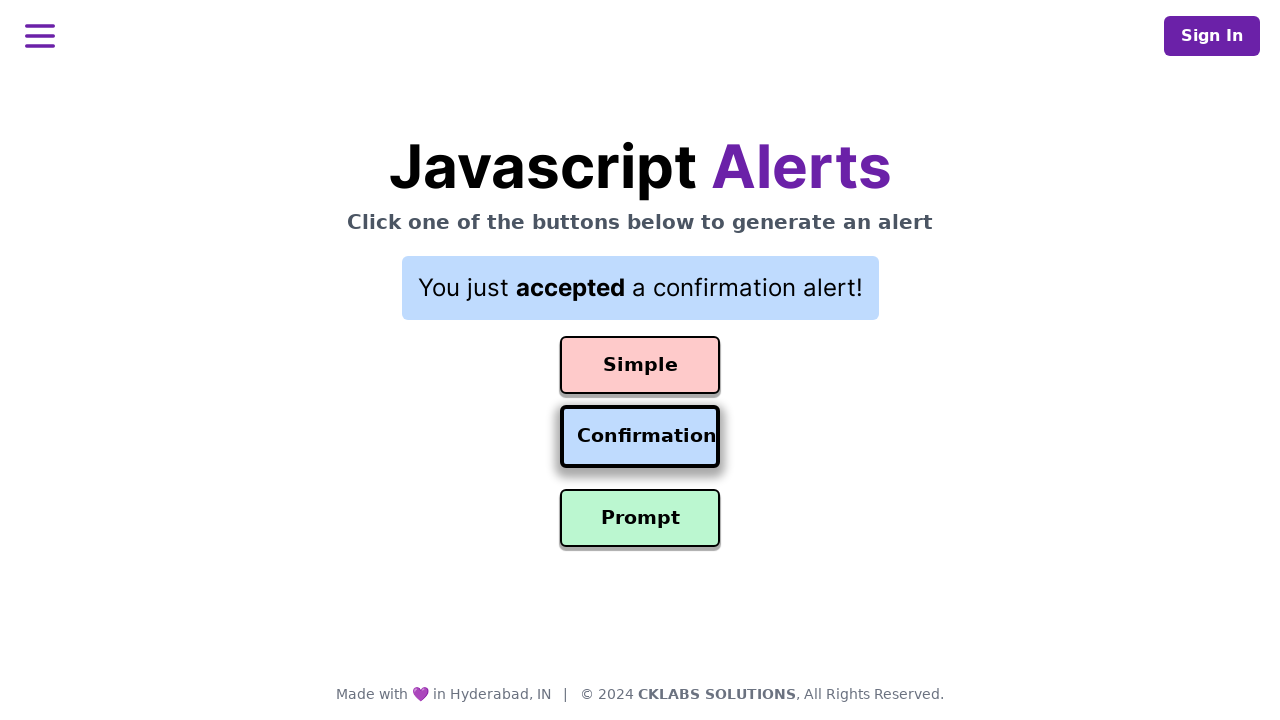

Retrieved result text after accepting confirmation alert
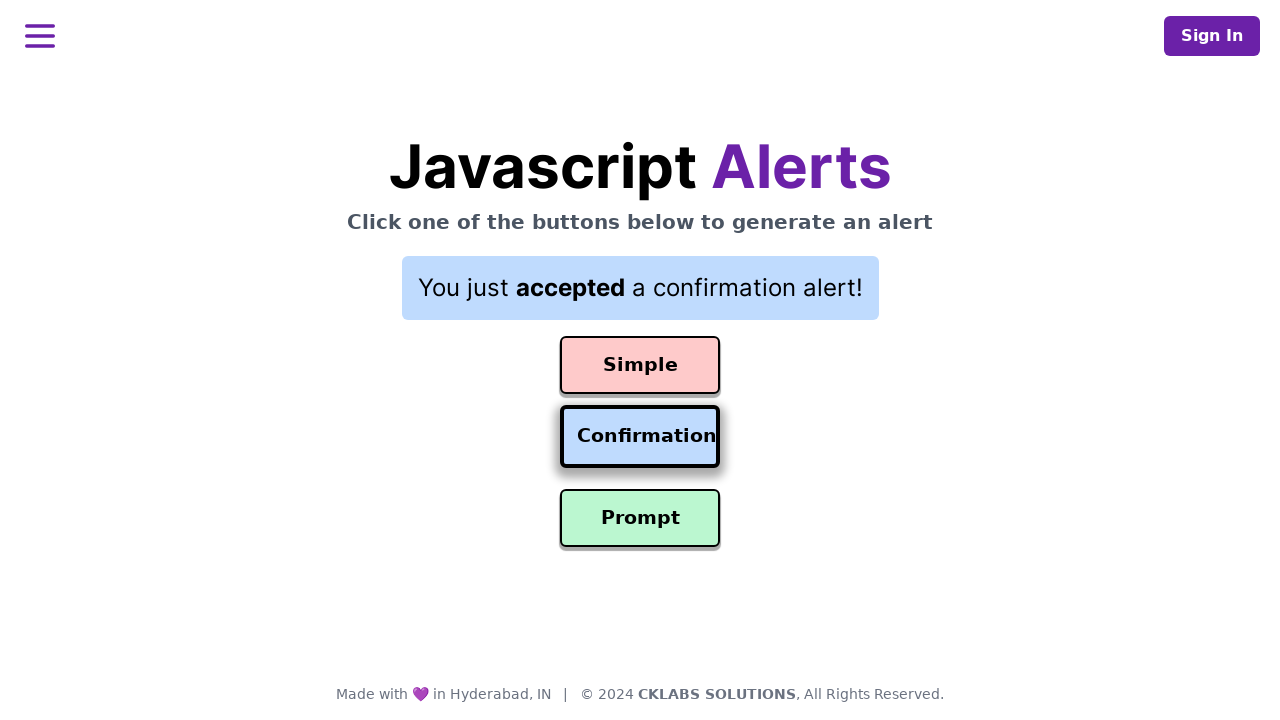

Set up dialog handler to dismiss alerts
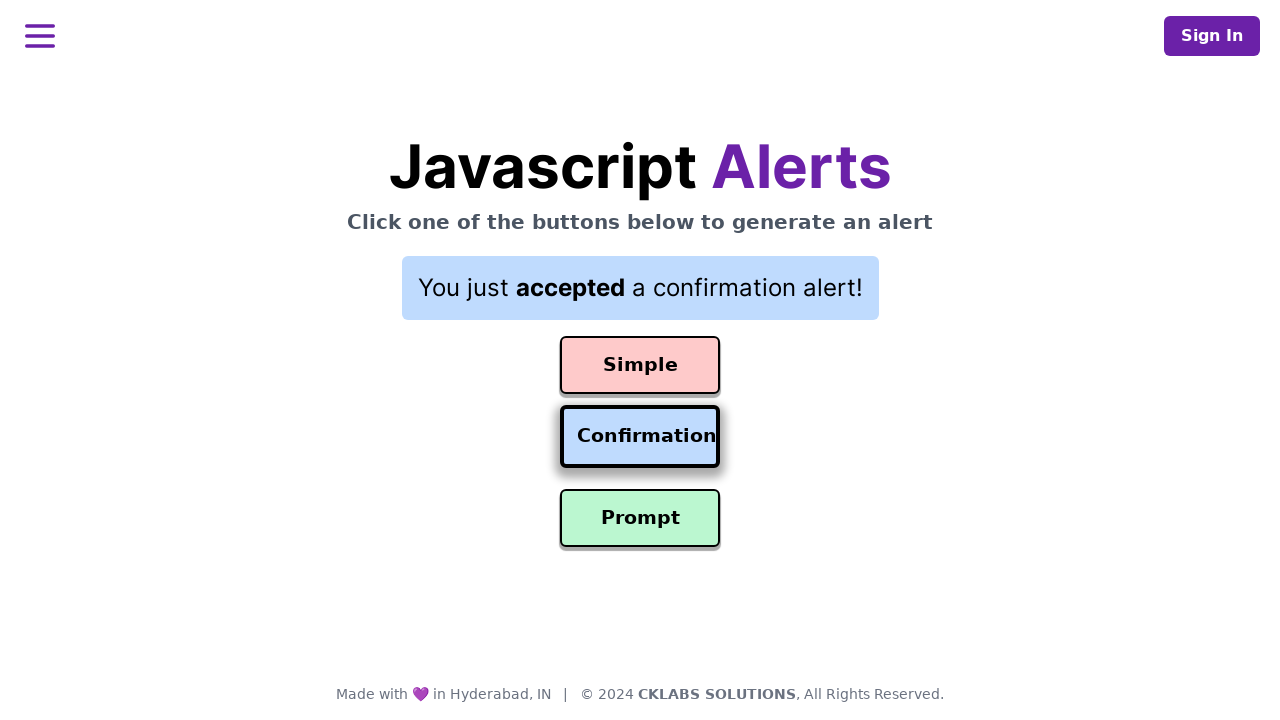

Clicked confirmation button to trigger second alert with dismiss handler at (640, 437) on #confirmation
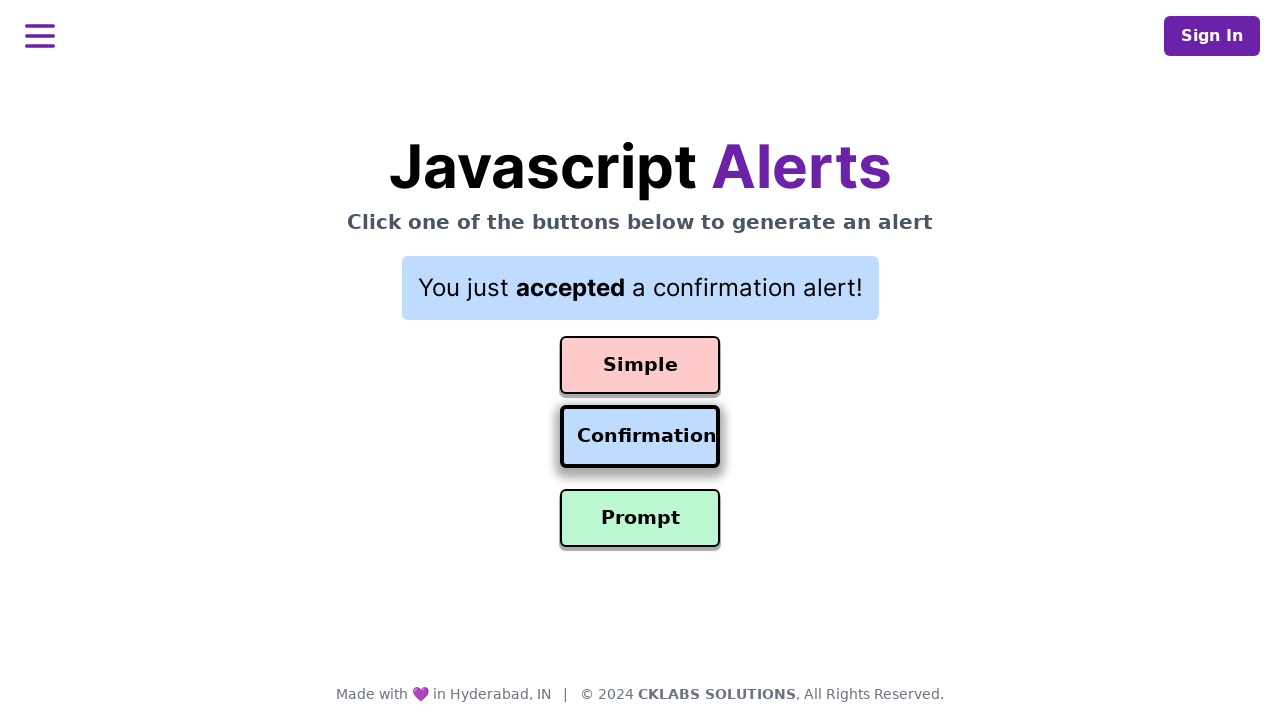

Waited 500ms for result to update after dismissing alert
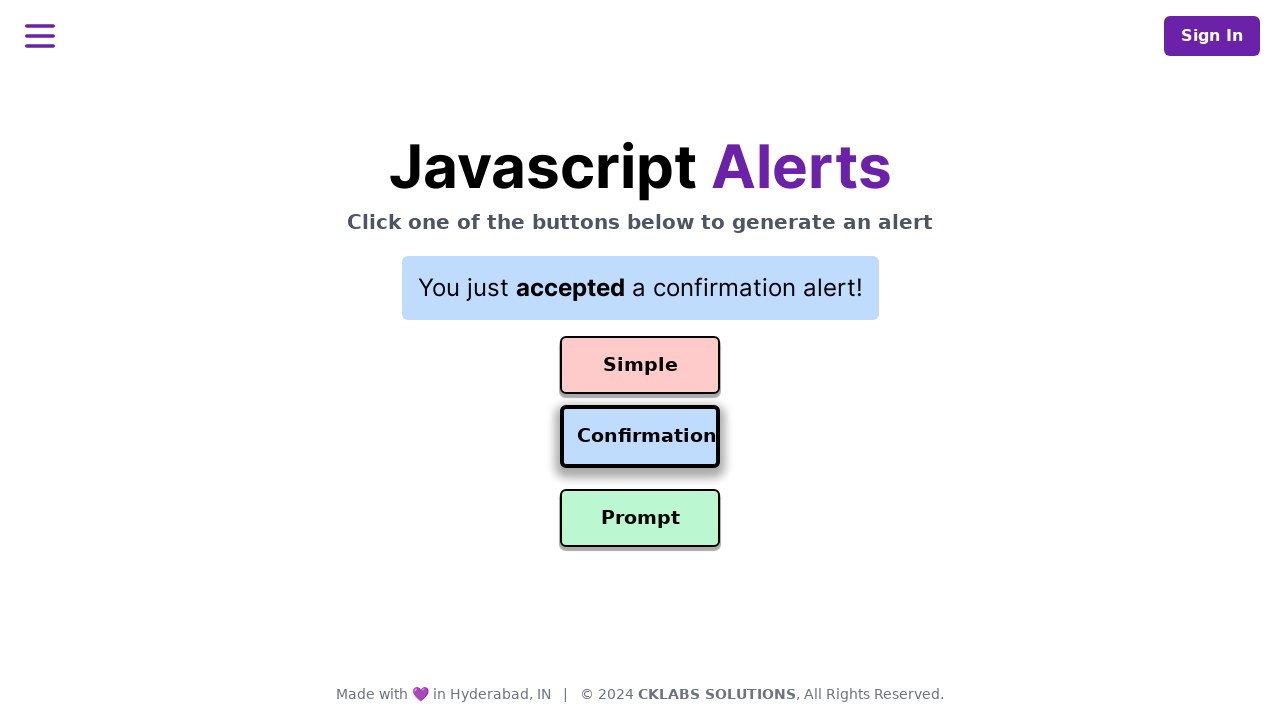

Retrieved result text after dismissing confirmation alert
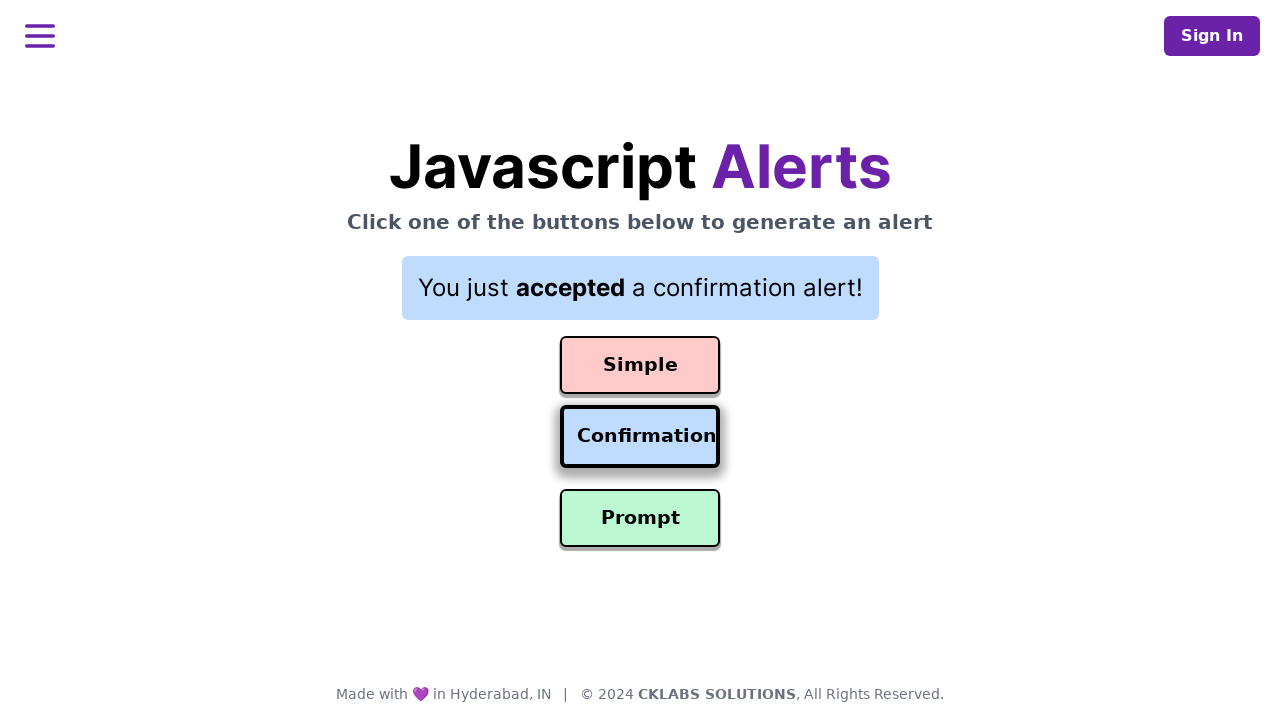

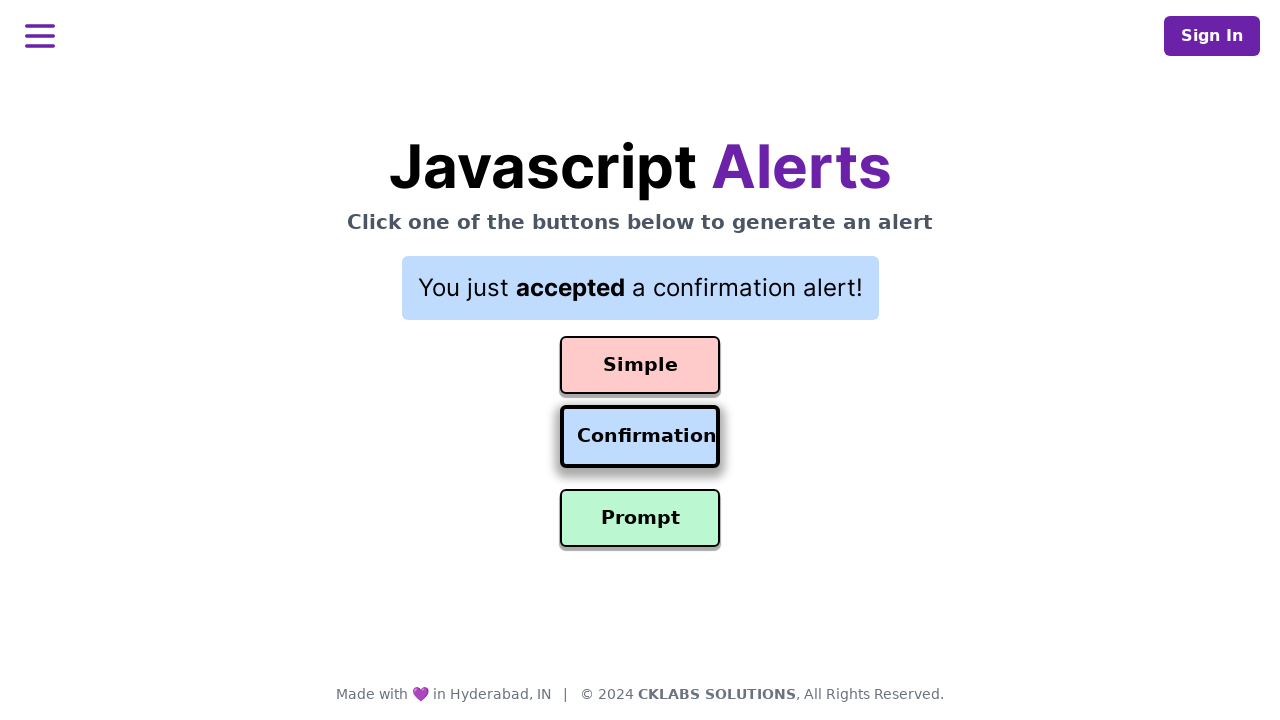